Tests that error icons disappear when the error close button is clicked

Starting URL: https://www.saucedemo.com/

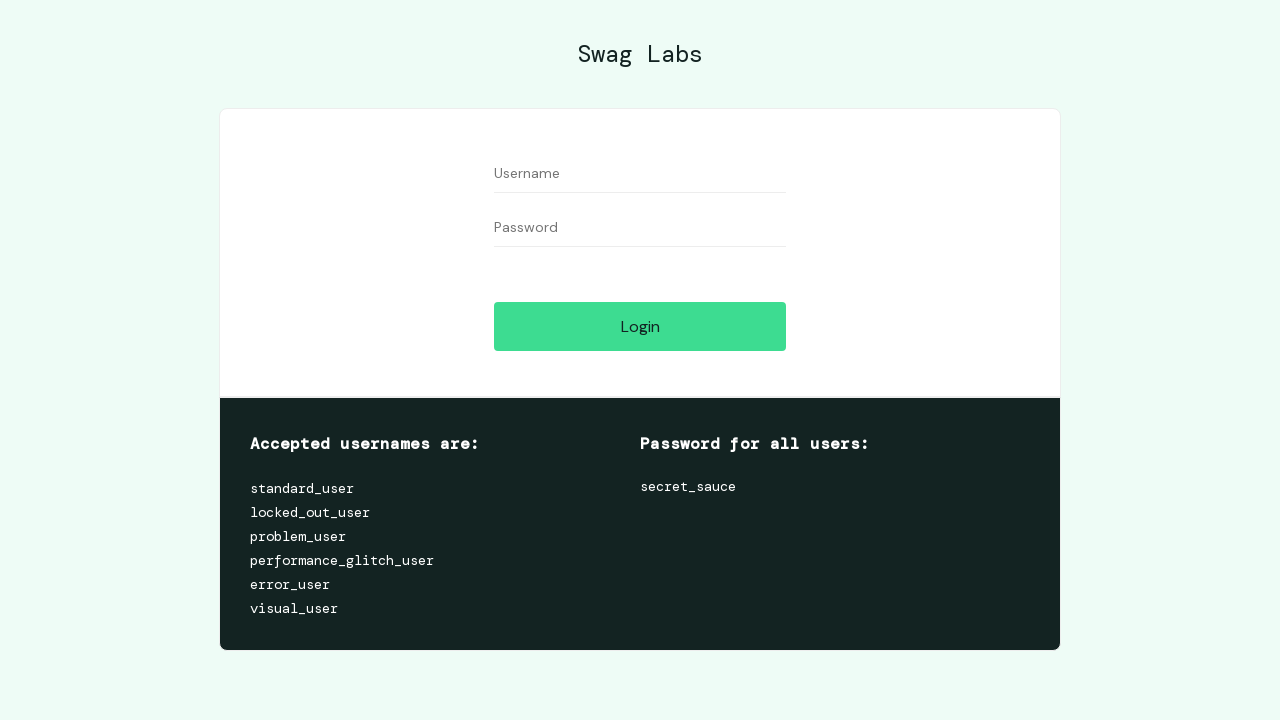

Navigated to Sauce Labs demo site
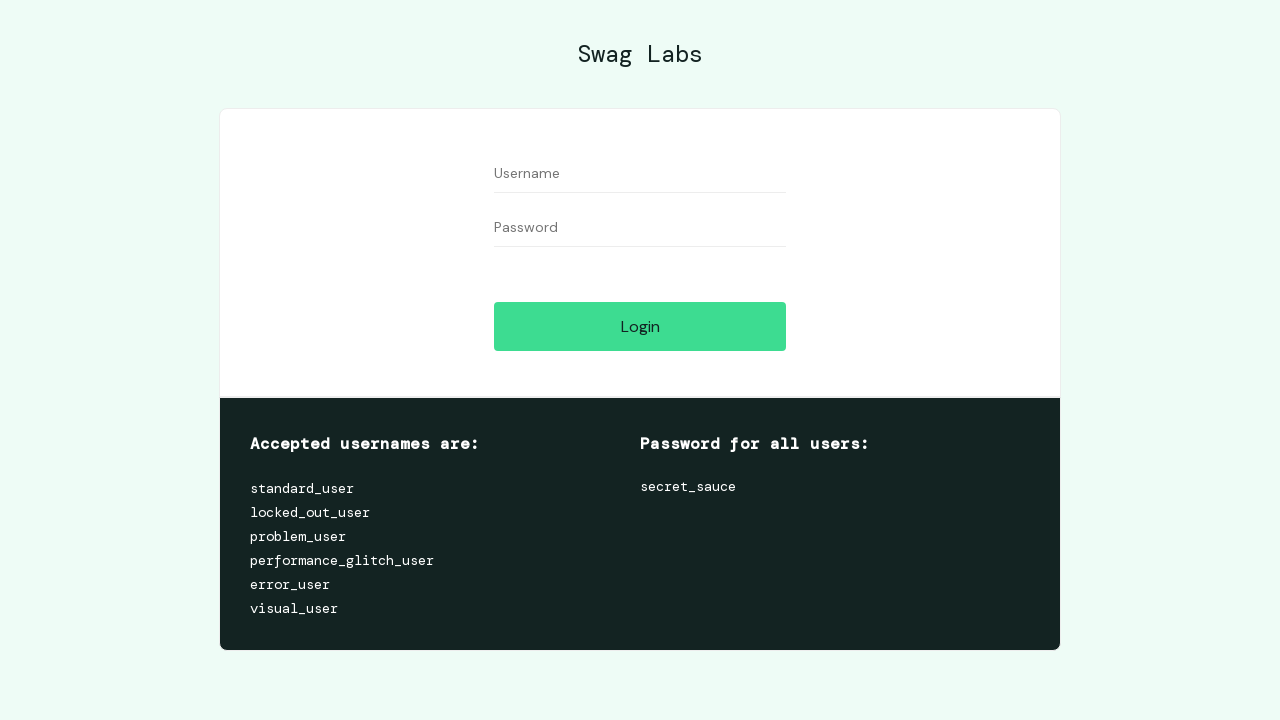

Clicked login button without credentials to trigger error at (640, 326) on #login-button
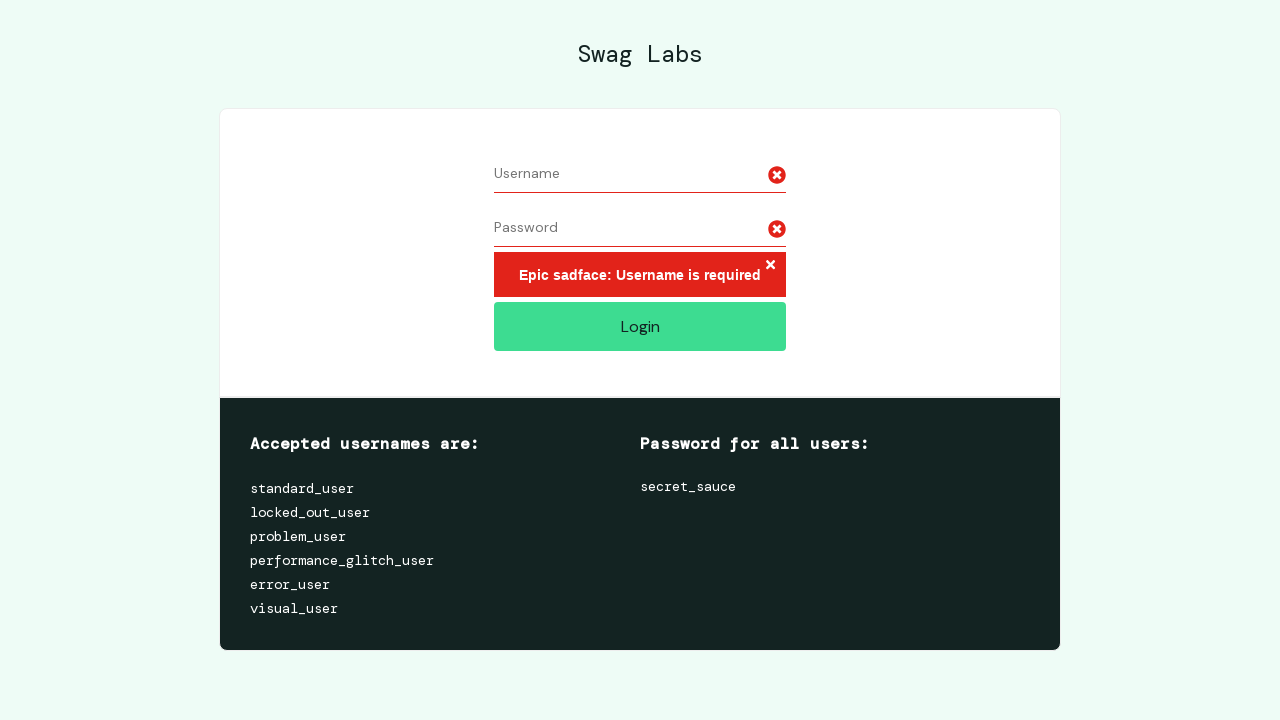

Error close button appeared
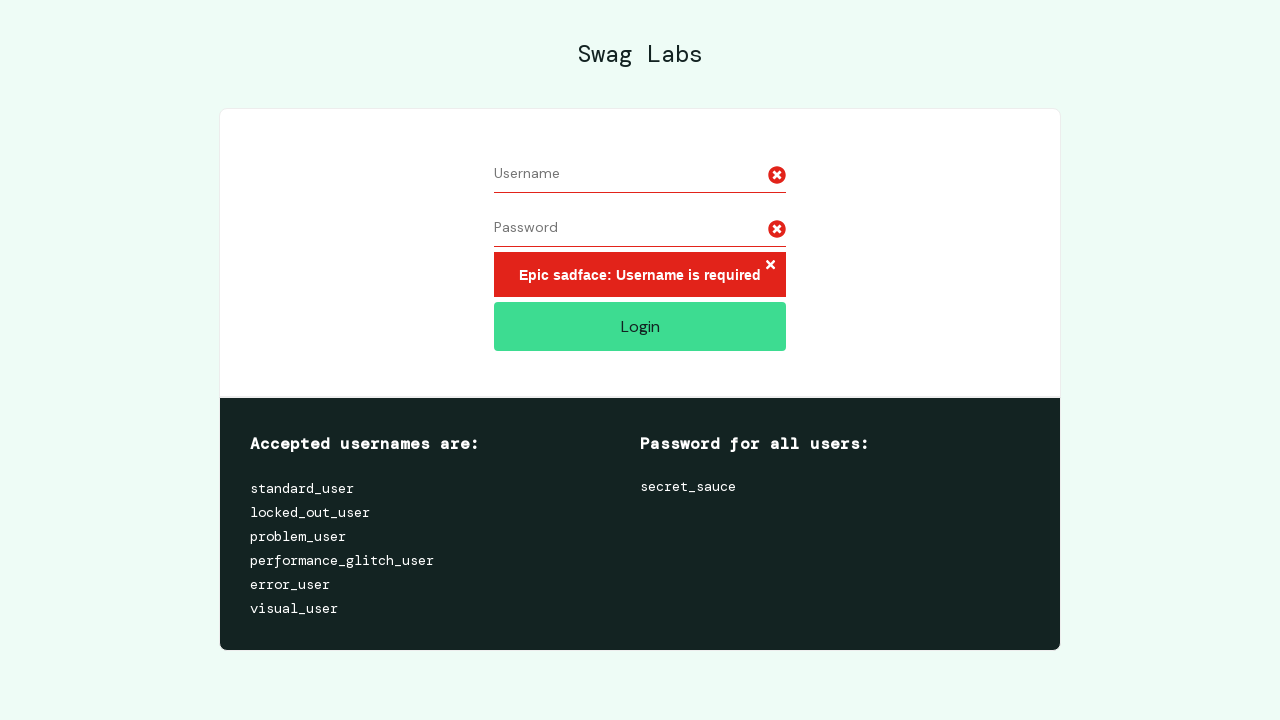

Clicked error close button to dismiss error at (770, 266) on .error-button
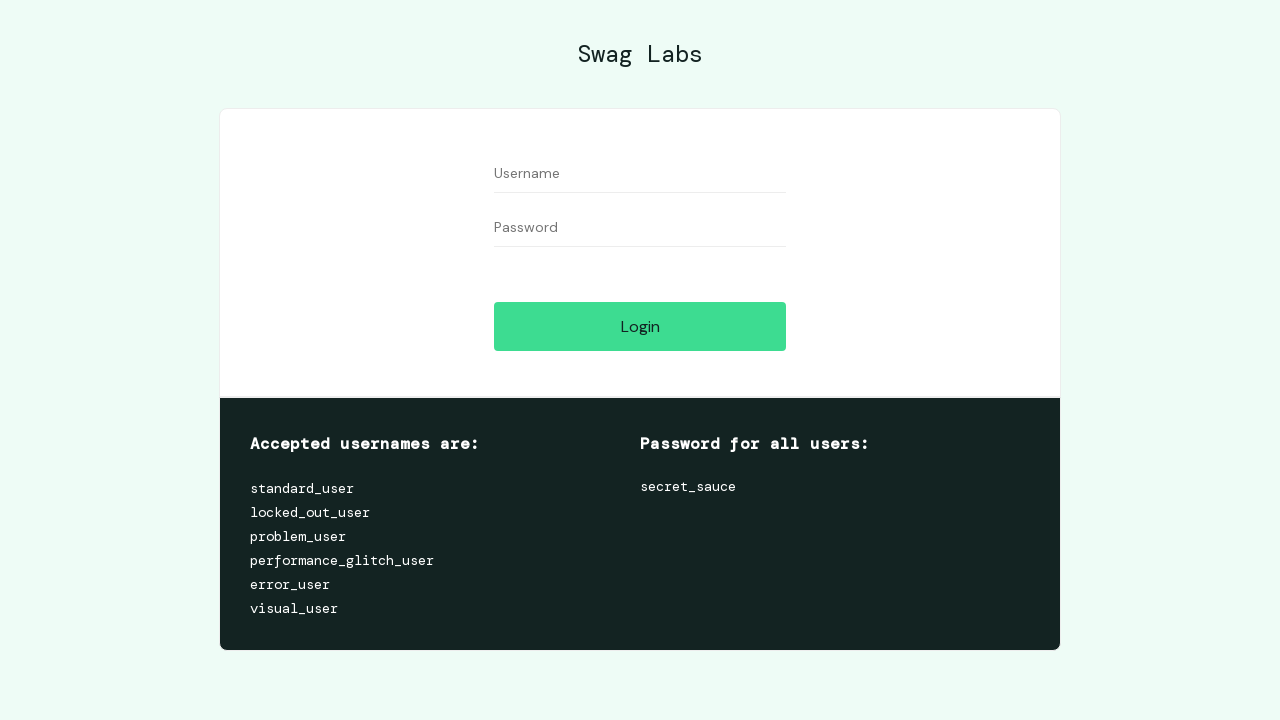

Verified username error icon is no longer visible
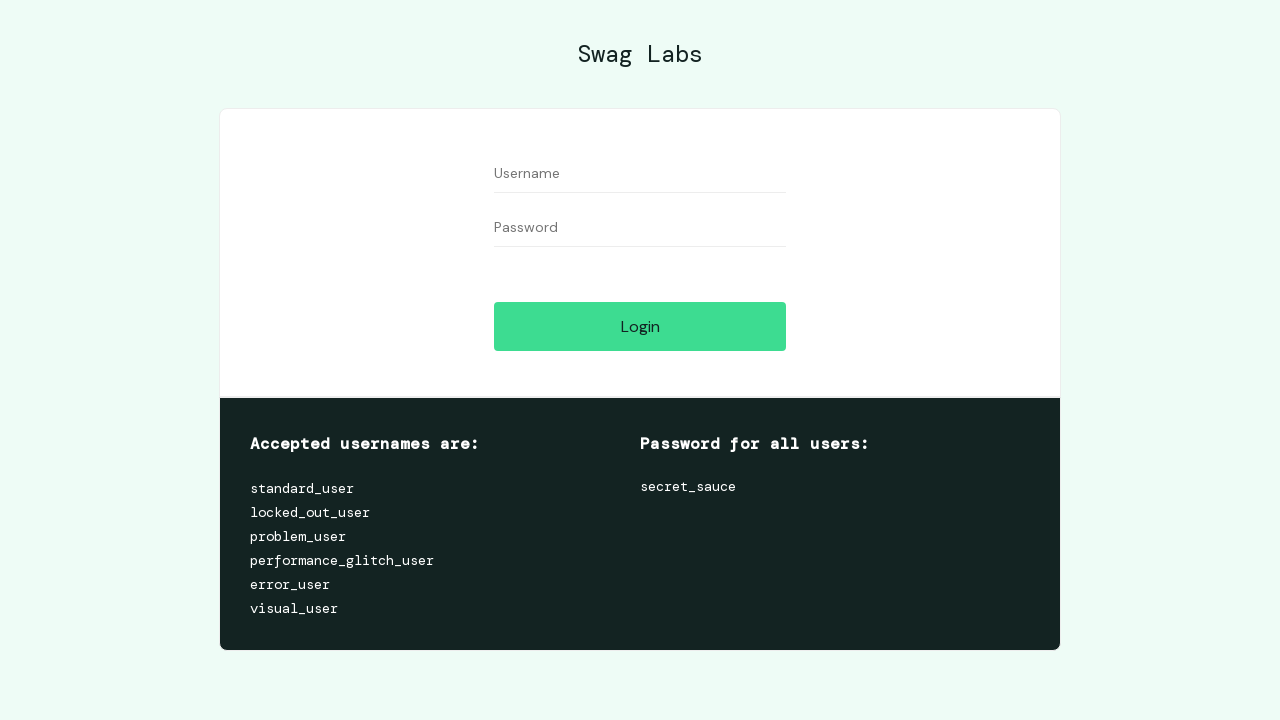

Verified password error icon is no longer visible
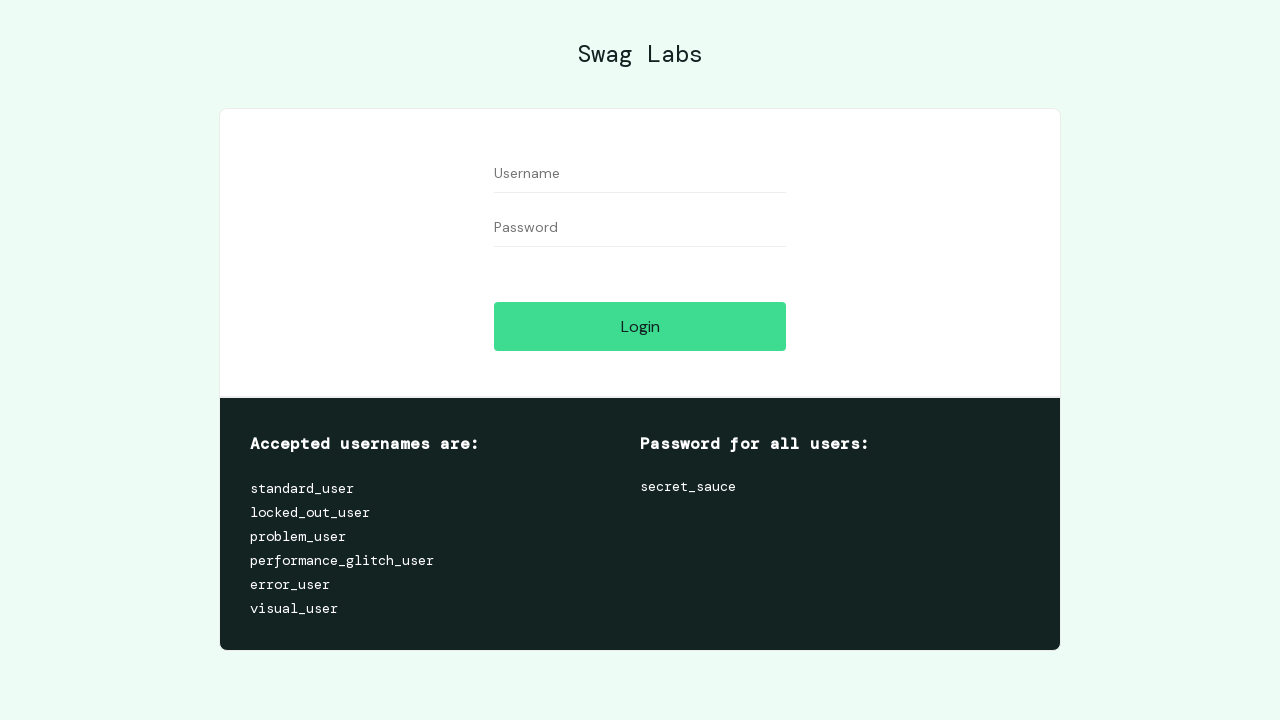

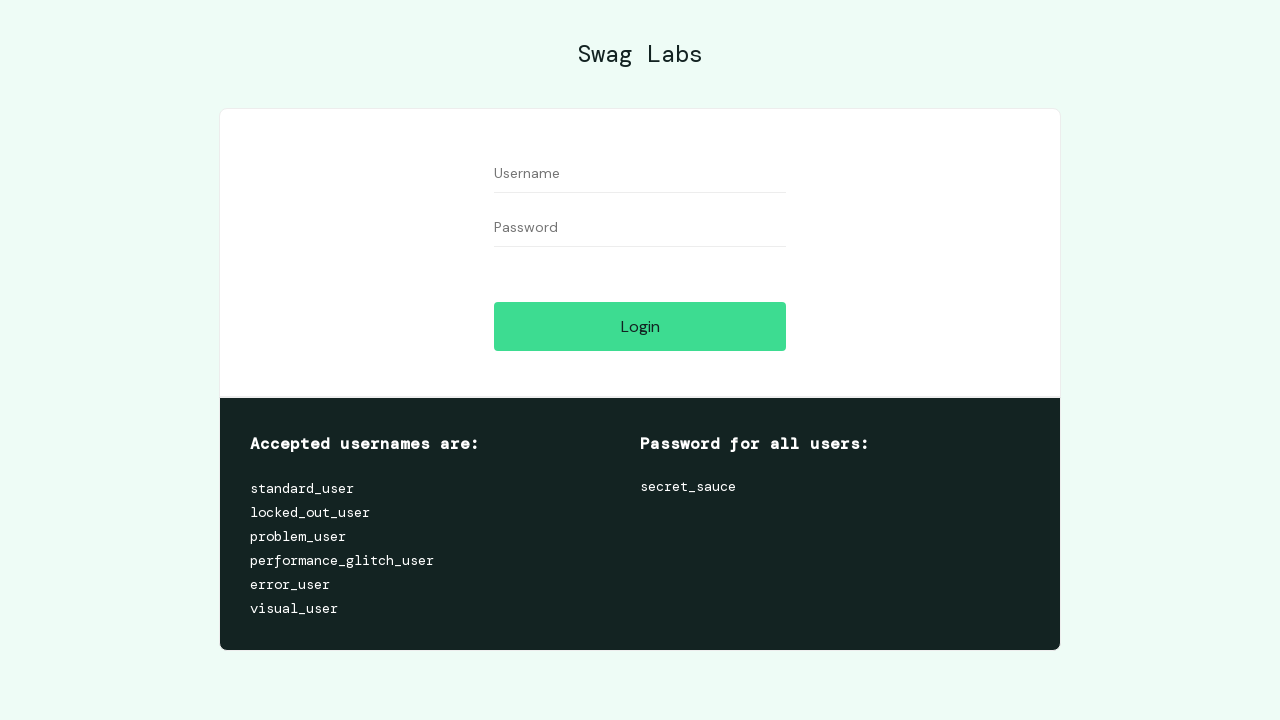